Tests JavaScript confirm alert acceptance by clicking the JS Confirm button, accepting the alert, and verifying the result contains 'Ok'

Starting URL: https://the-internet.herokuapp.com/javascript_alerts

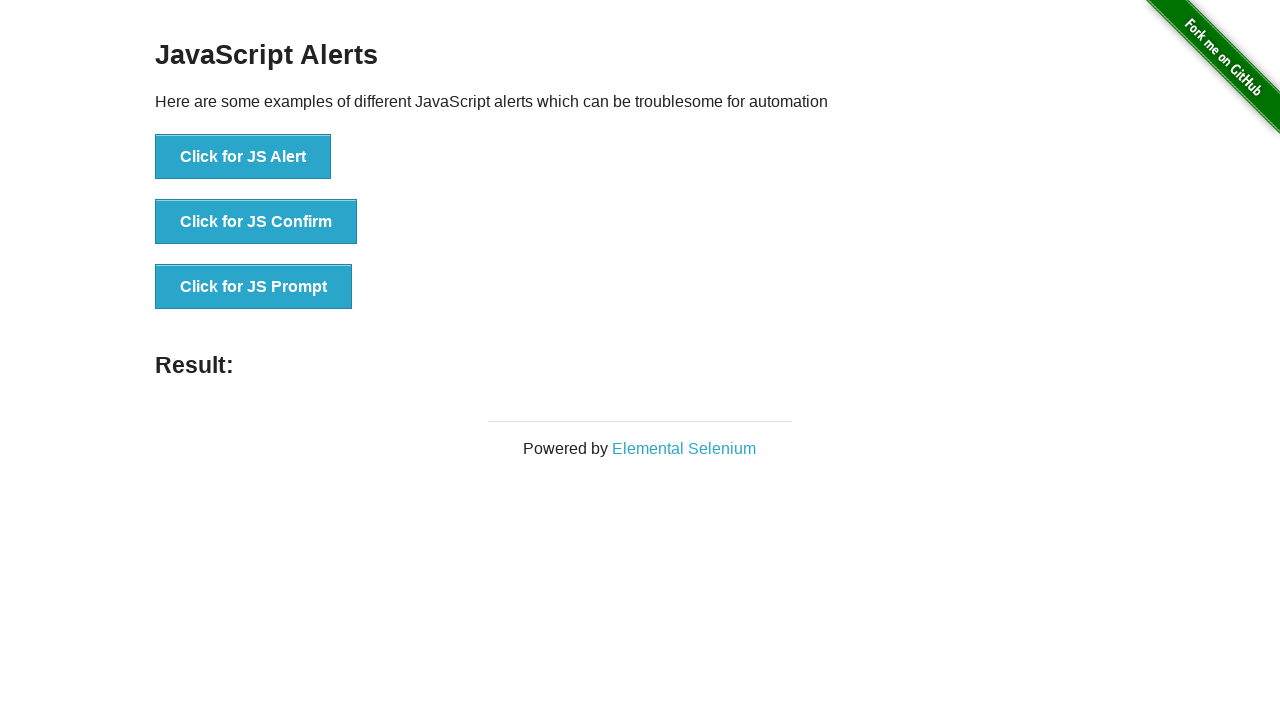

Set up dialog handler to accept confirm alerts
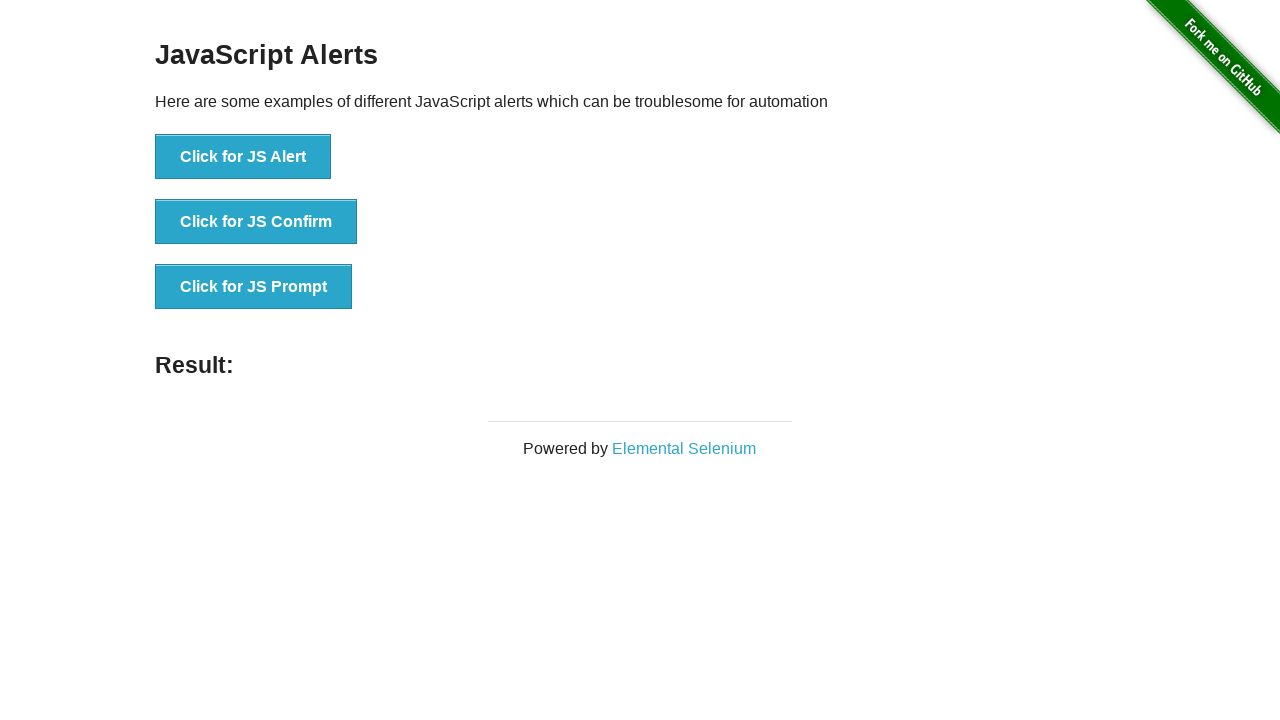

Clicked the JS Confirm button at (256, 222) on xpath=//*[@id='content']/div/ul/li[2]/button
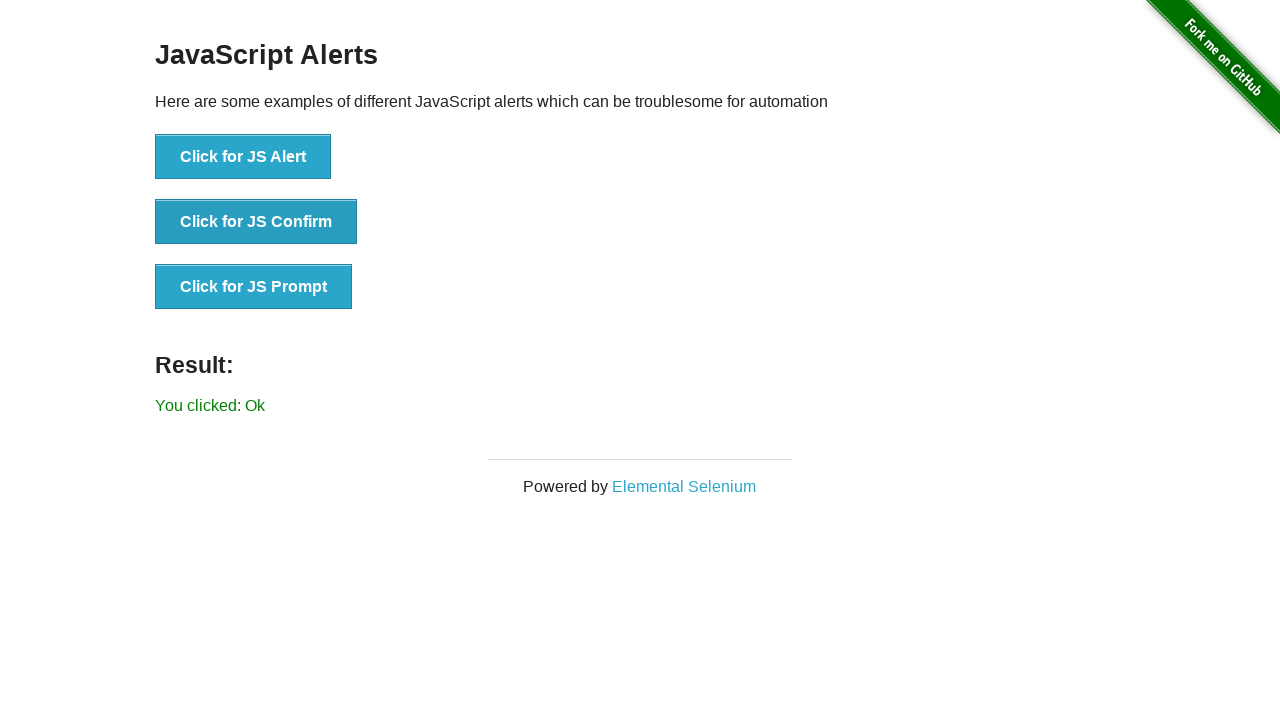

Waited for result element to appear
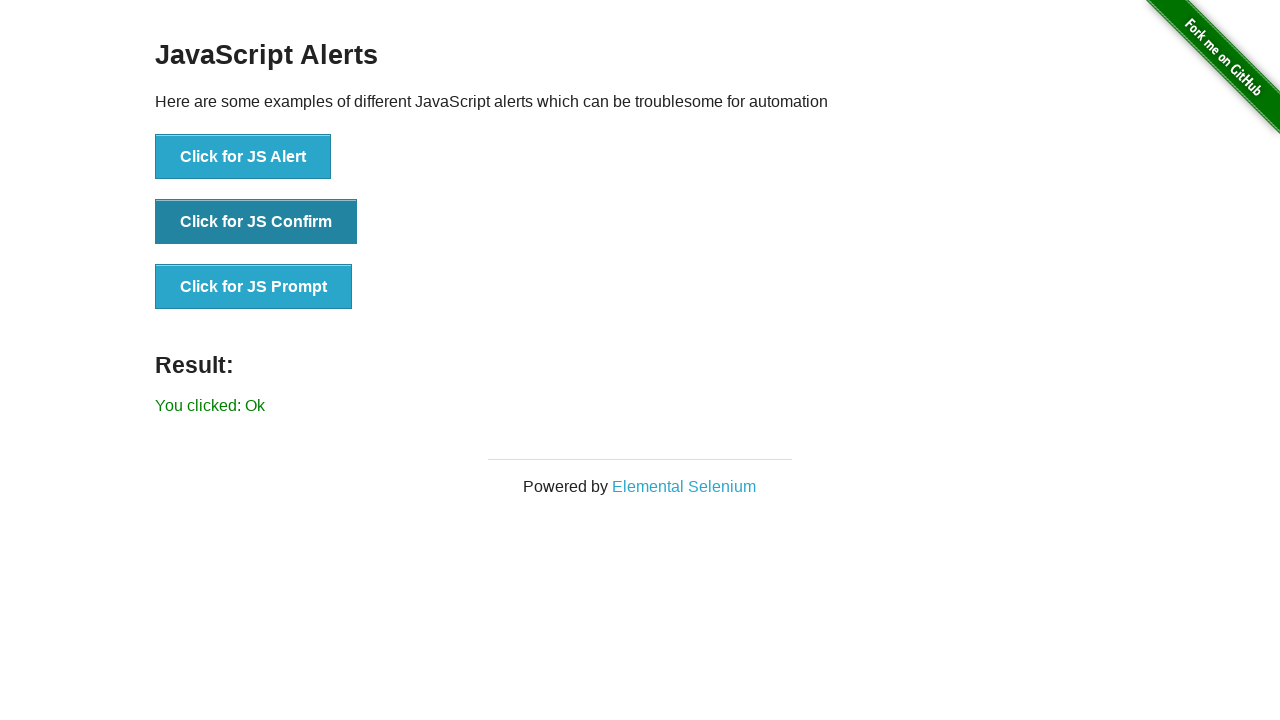

Retrieved result text content
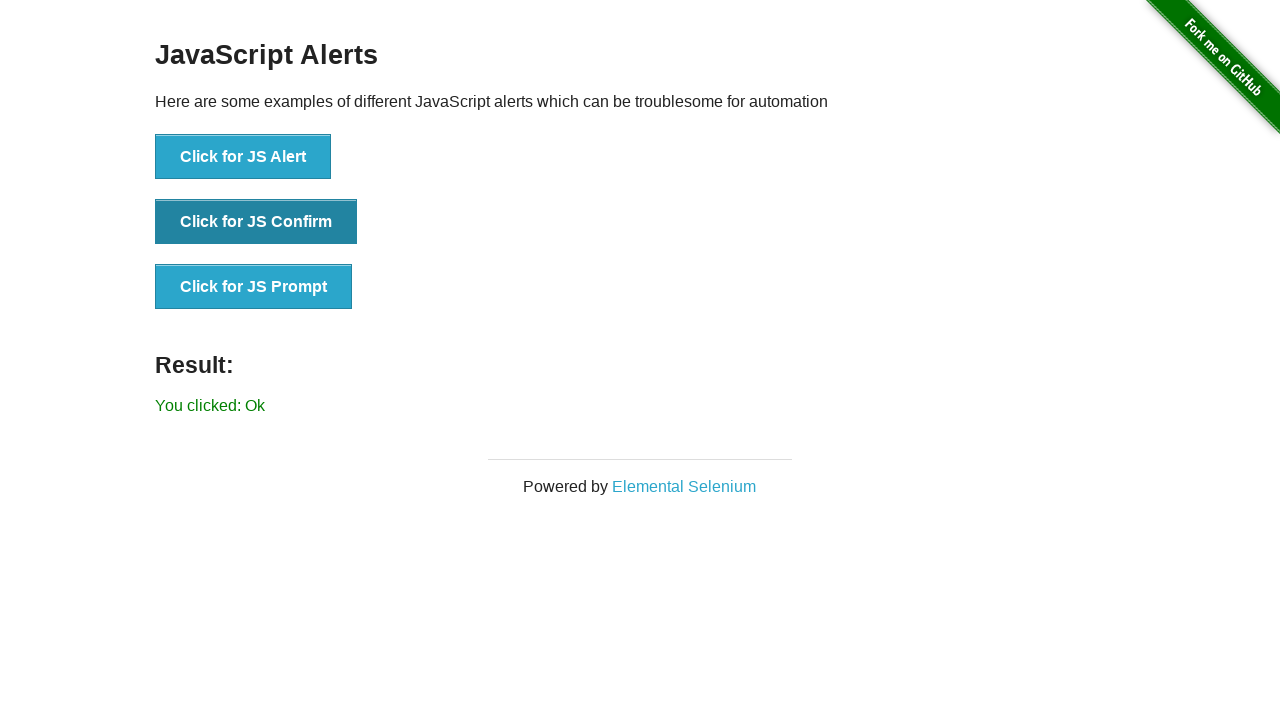

Verified result contains 'Ok' - assertion passed
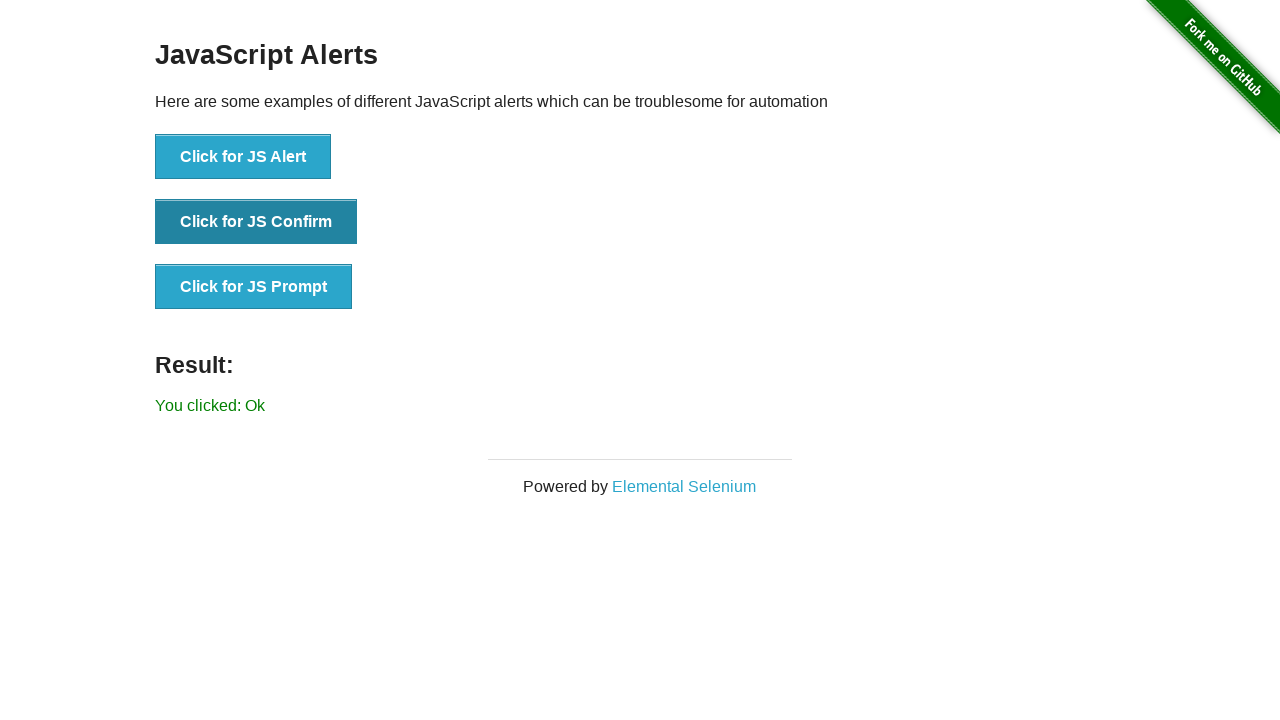

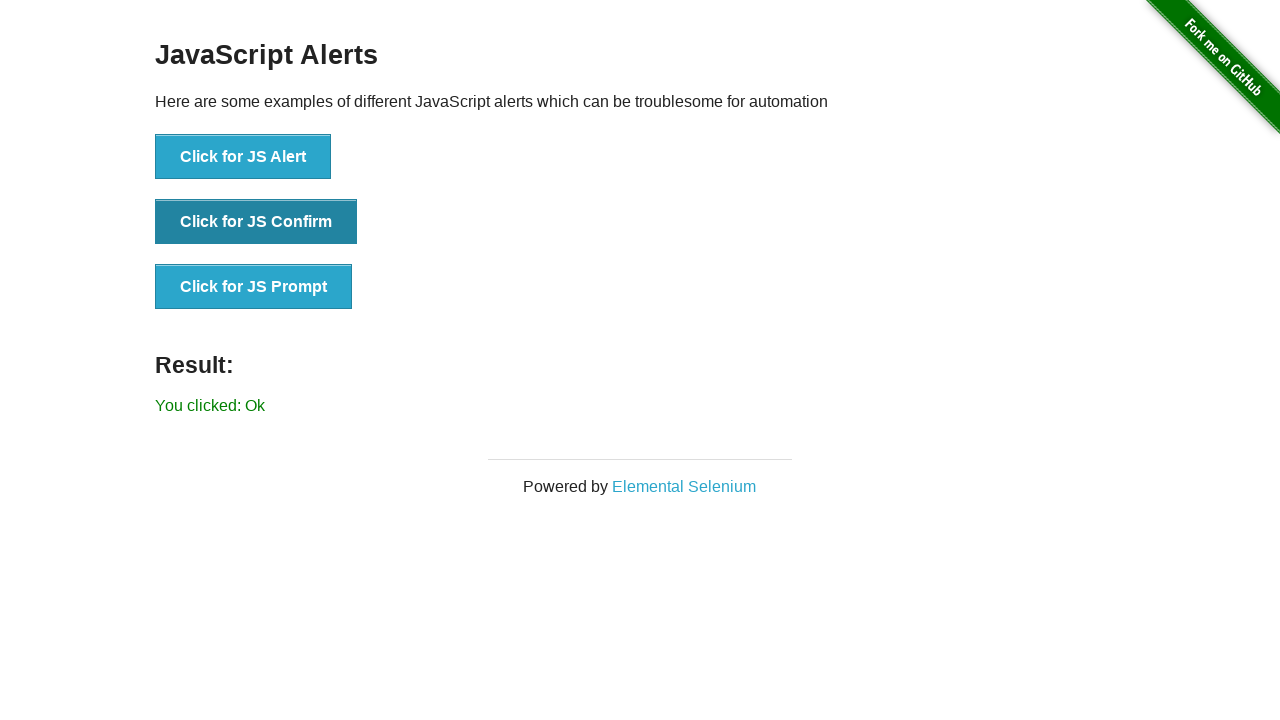